Tests navigation to the Blog page on the Selenium website and validates the page title contains "Blog"

Starting URL: https://www.selenium.dev/

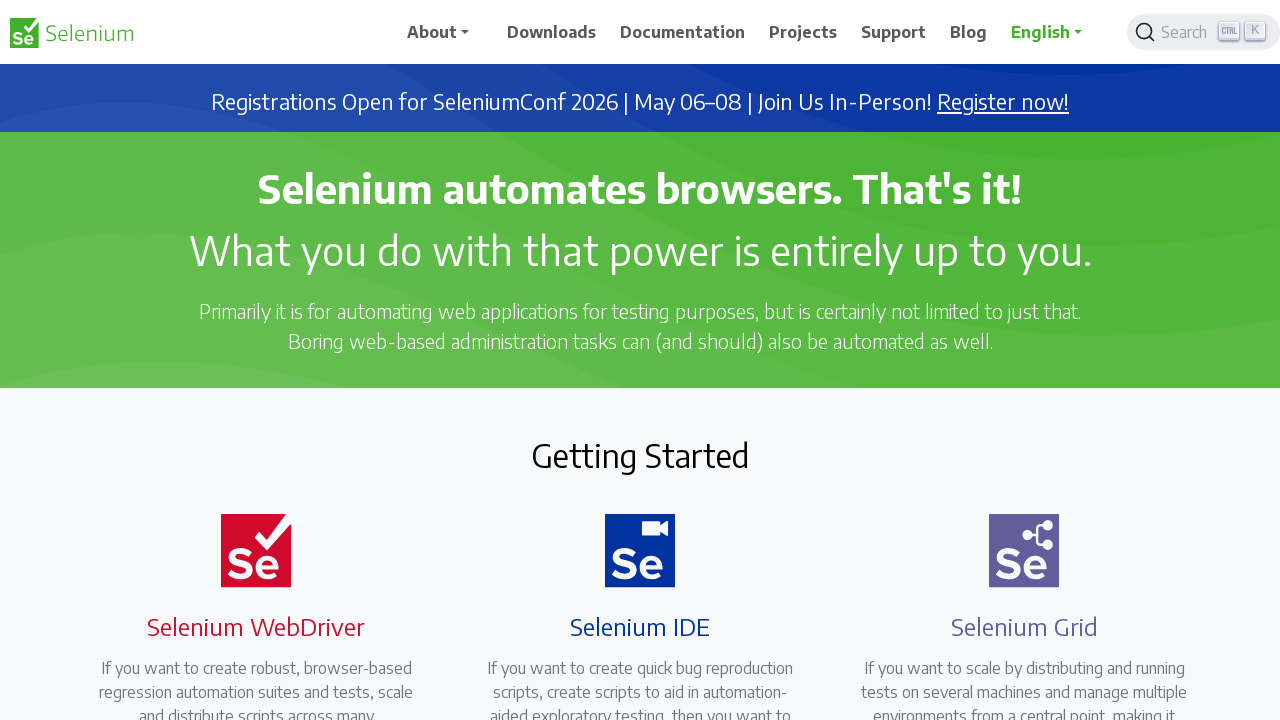

Clicked on the Blog navigation link at (969, 32) on text=Blog
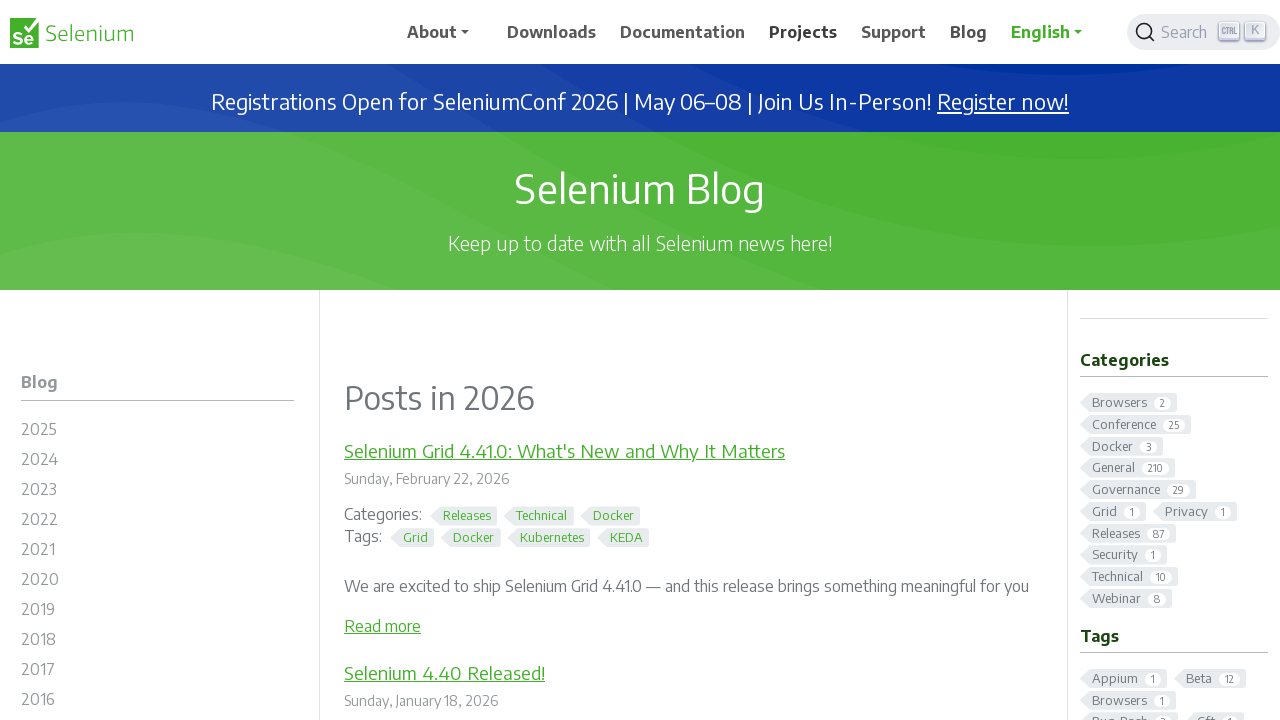

Blog page loaded (domcontentloaded state reached)
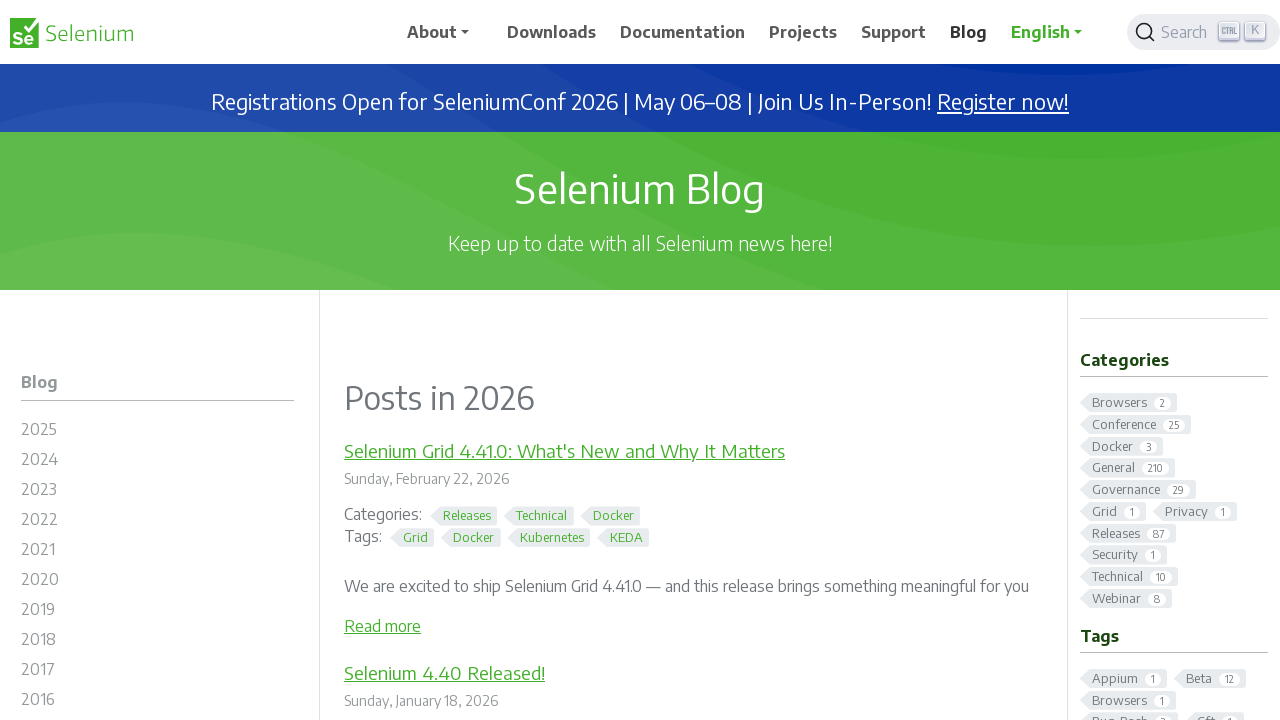

Verified that page title contains 'Blog'
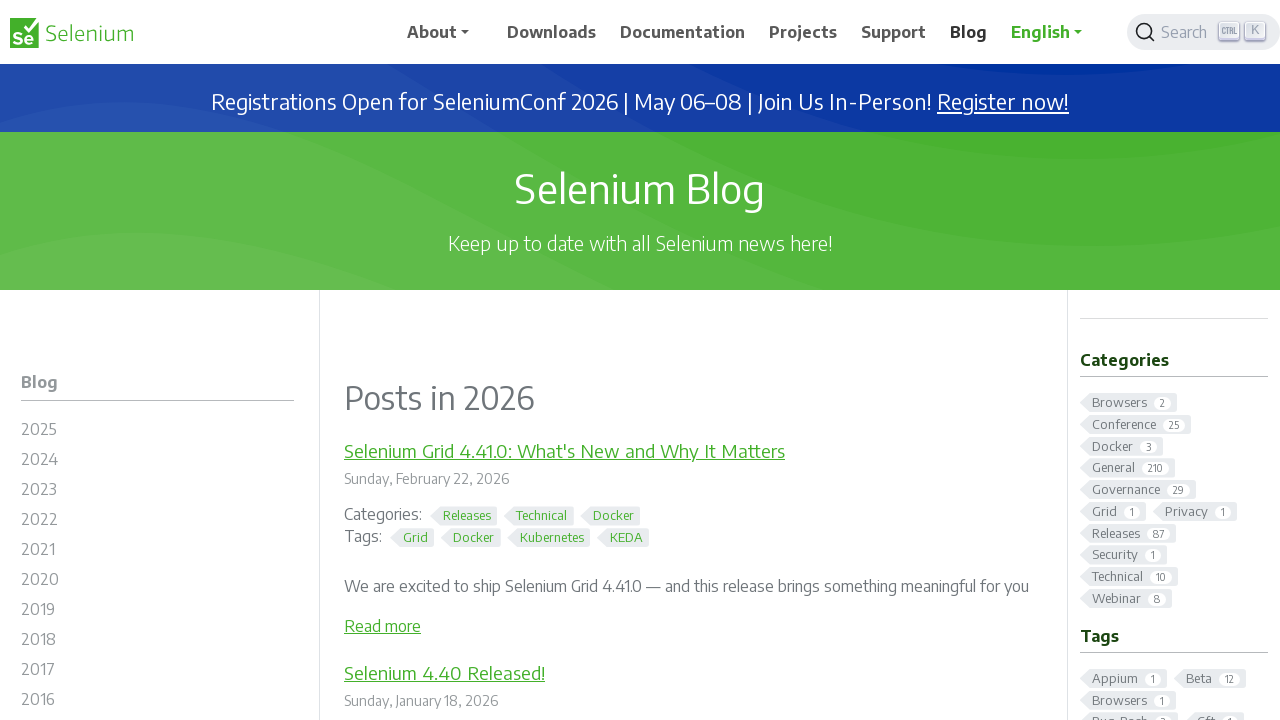

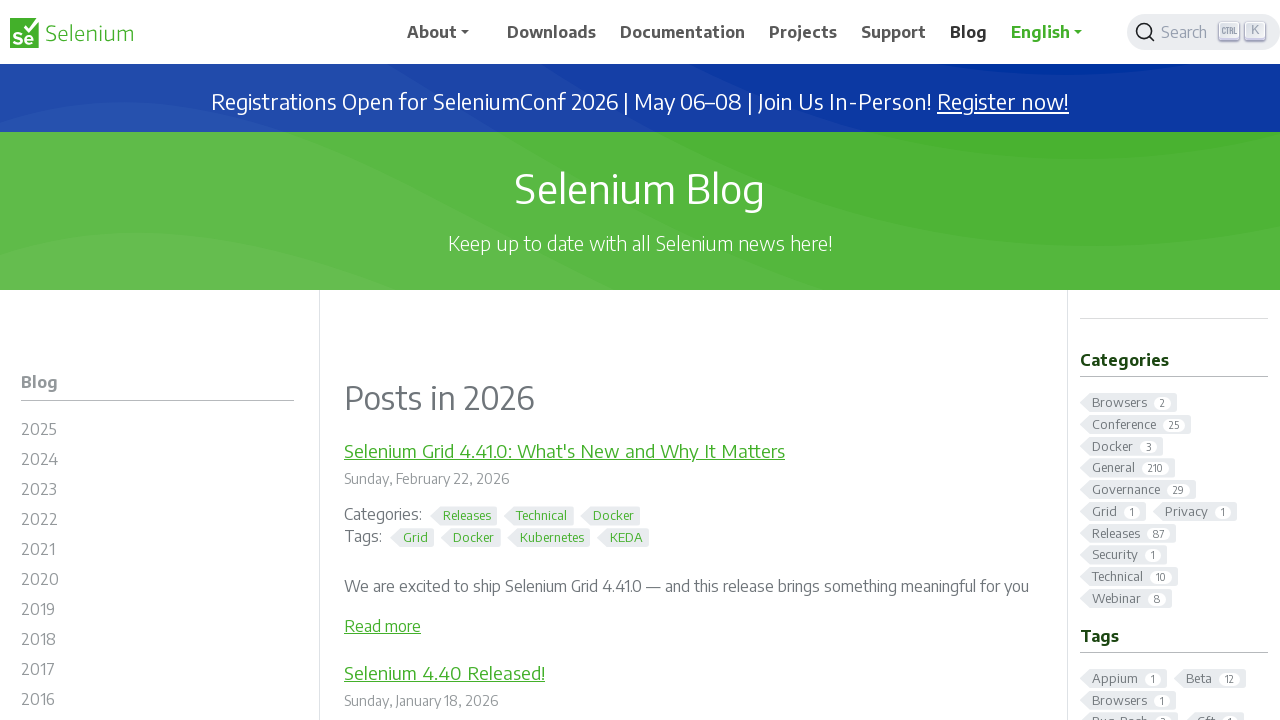